Tests hovering over the "IT Course" navigation link on the cognextech website to trigger any dropdown or hover effects

Starting URL: http://cognextech.com/

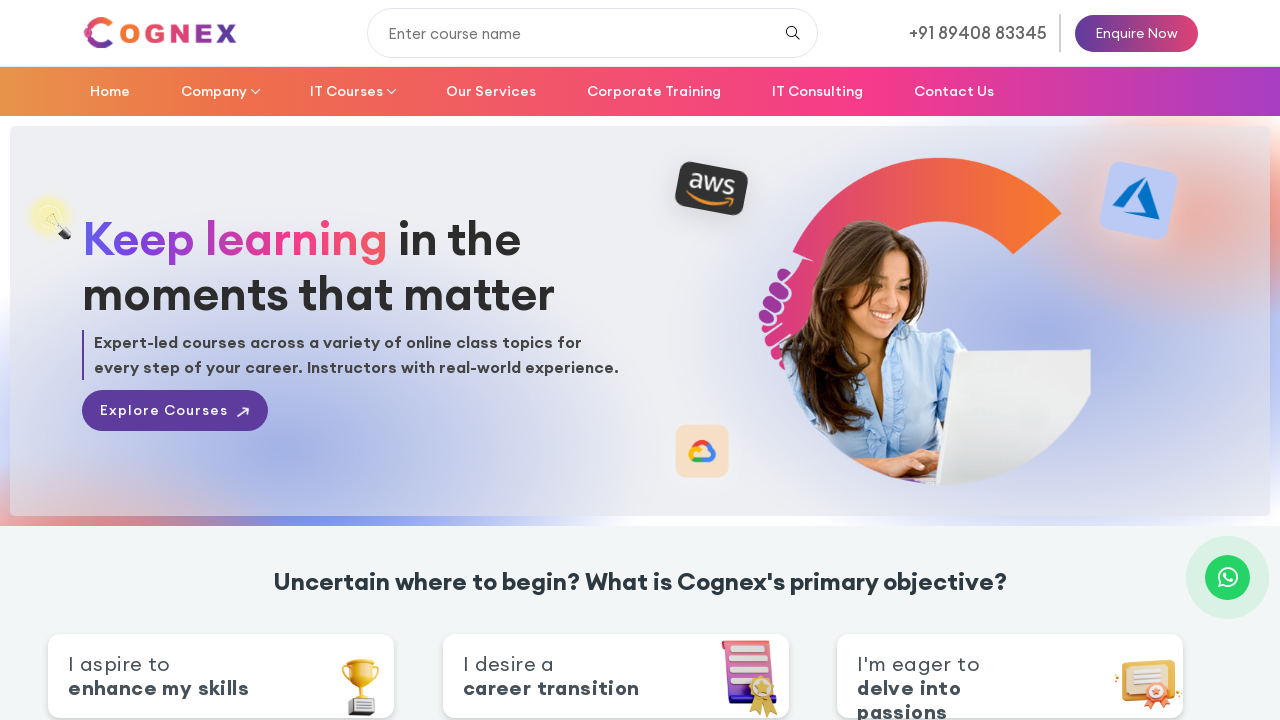

Navigated to http://cognextech.com/
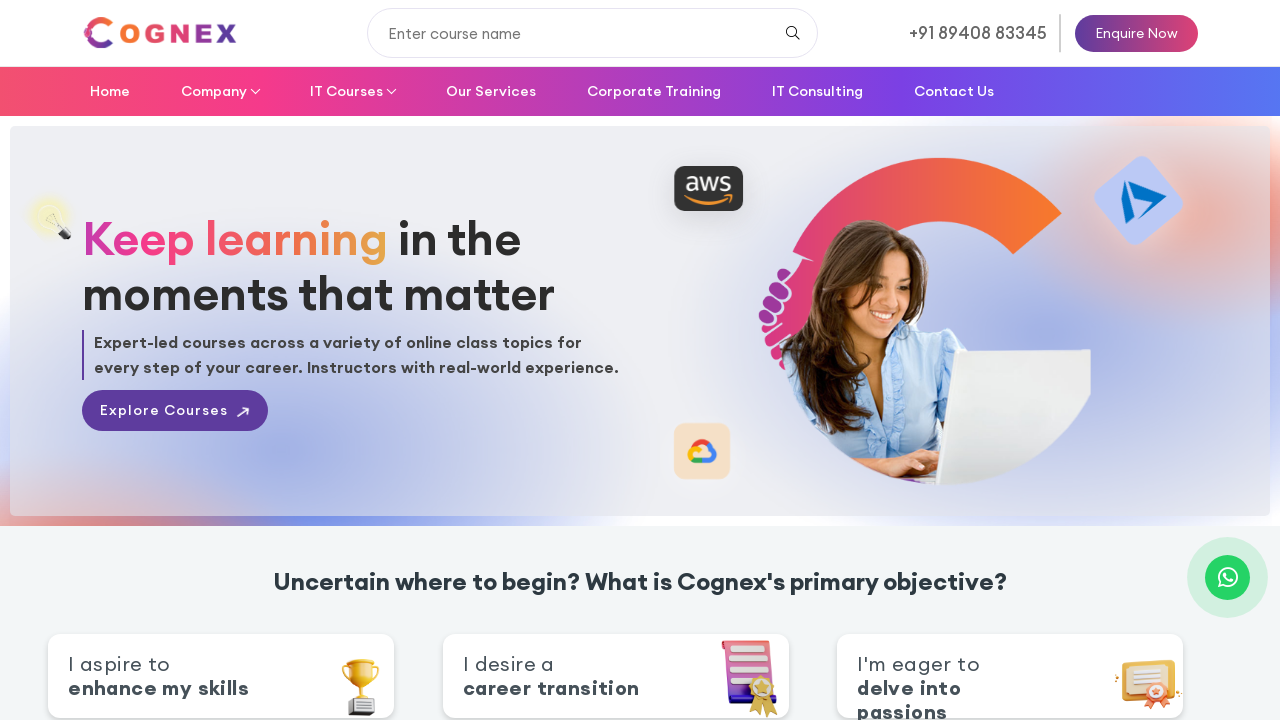

Hovered over the 'IT Course' navigation link at (352, 91) on a:text('IT Course')
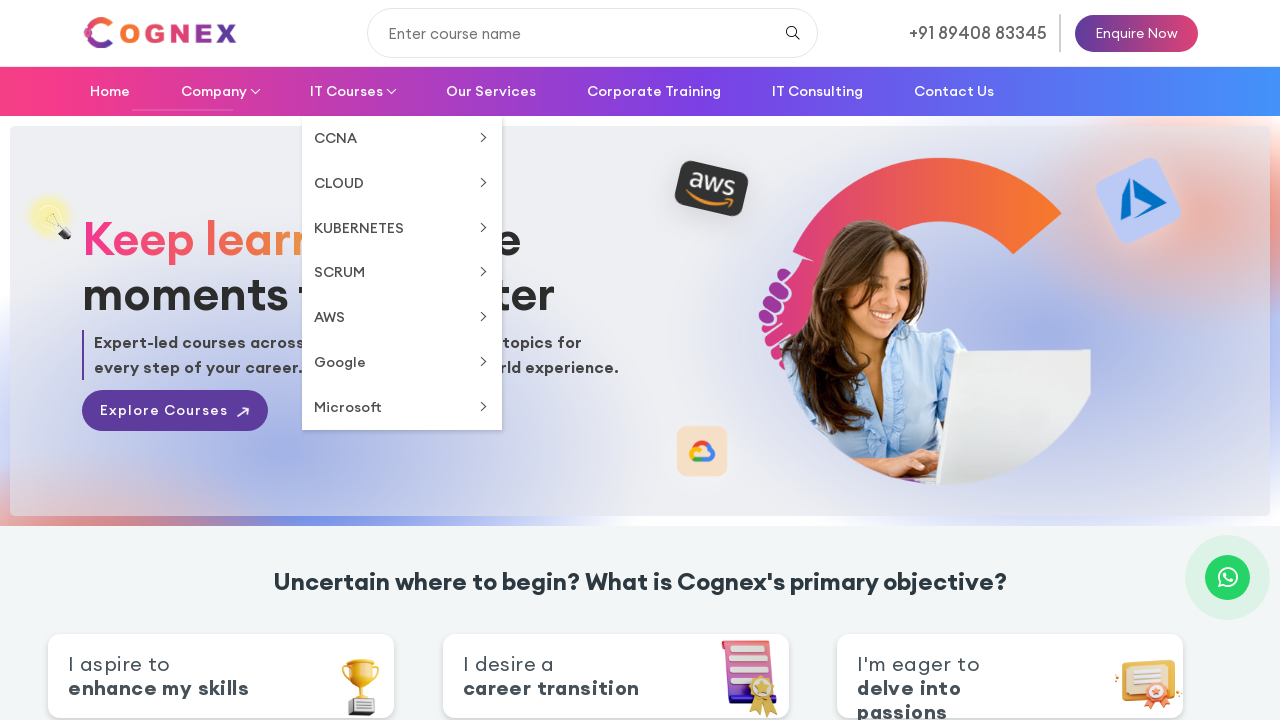

Waited 1 second to observe hover effects or dropdown
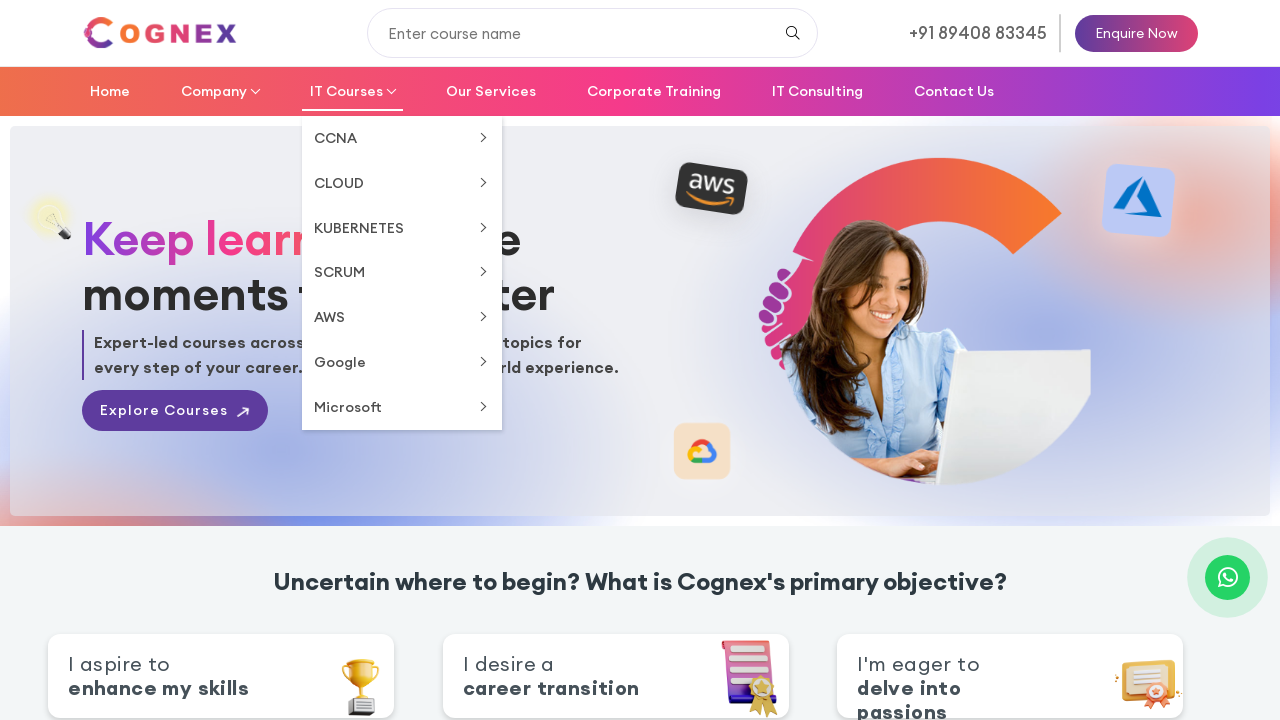

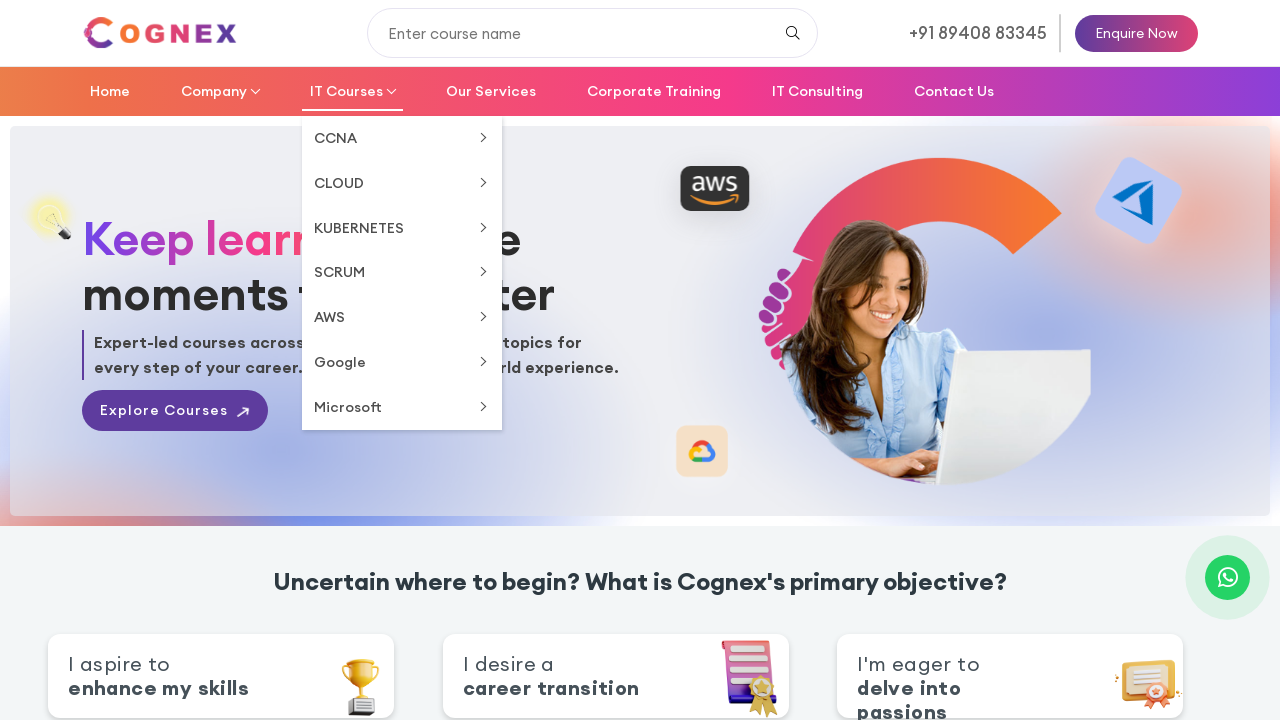